Tests form interactions including clicking a checkbox and filling/clearing an email input field on the Selenium demo page

Starting URL: https://www.selenium.dev/selenium/web/inputs.html

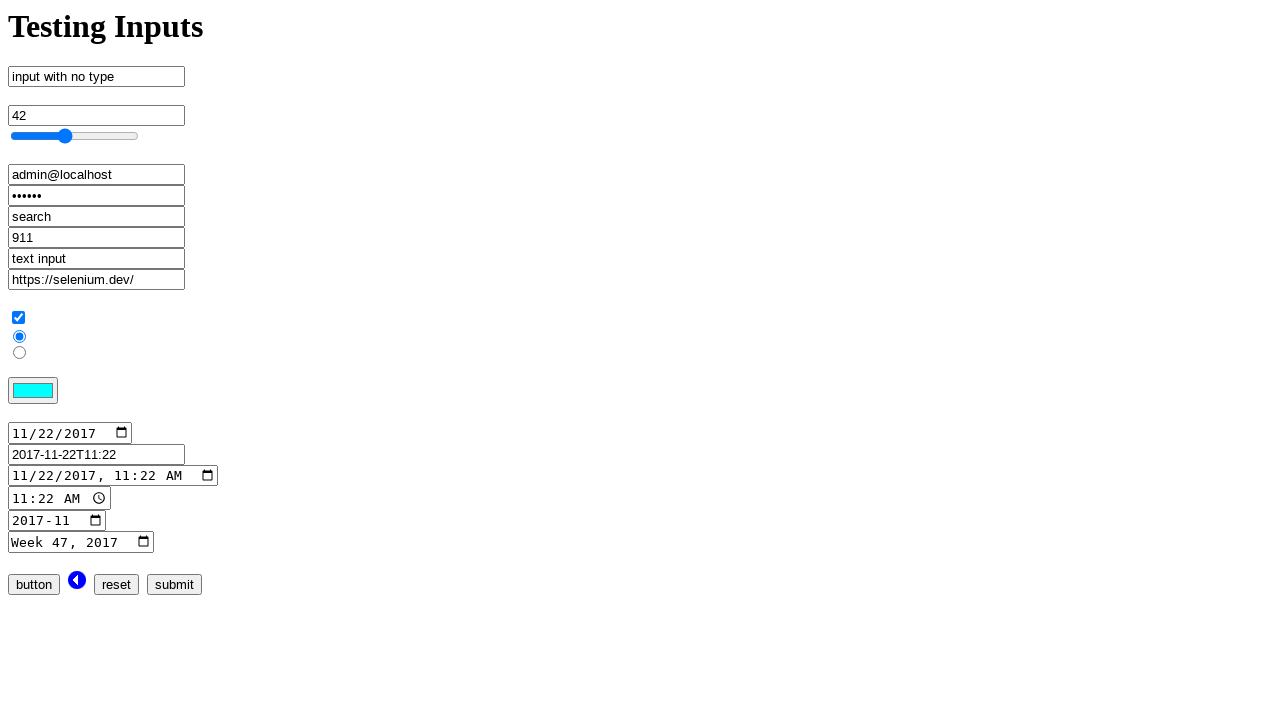

Navigated to Selenium demo inputs page
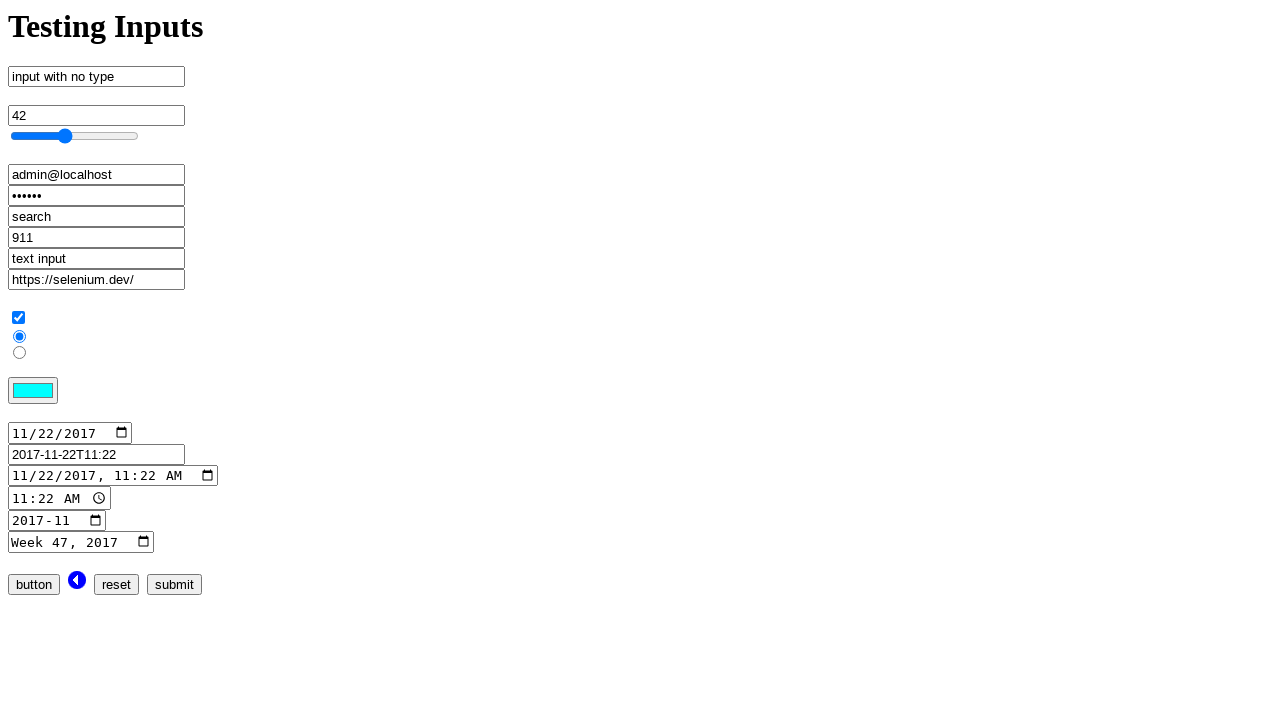

Clicked checkbox input at (18, 318) on input[name='checkbox_input']
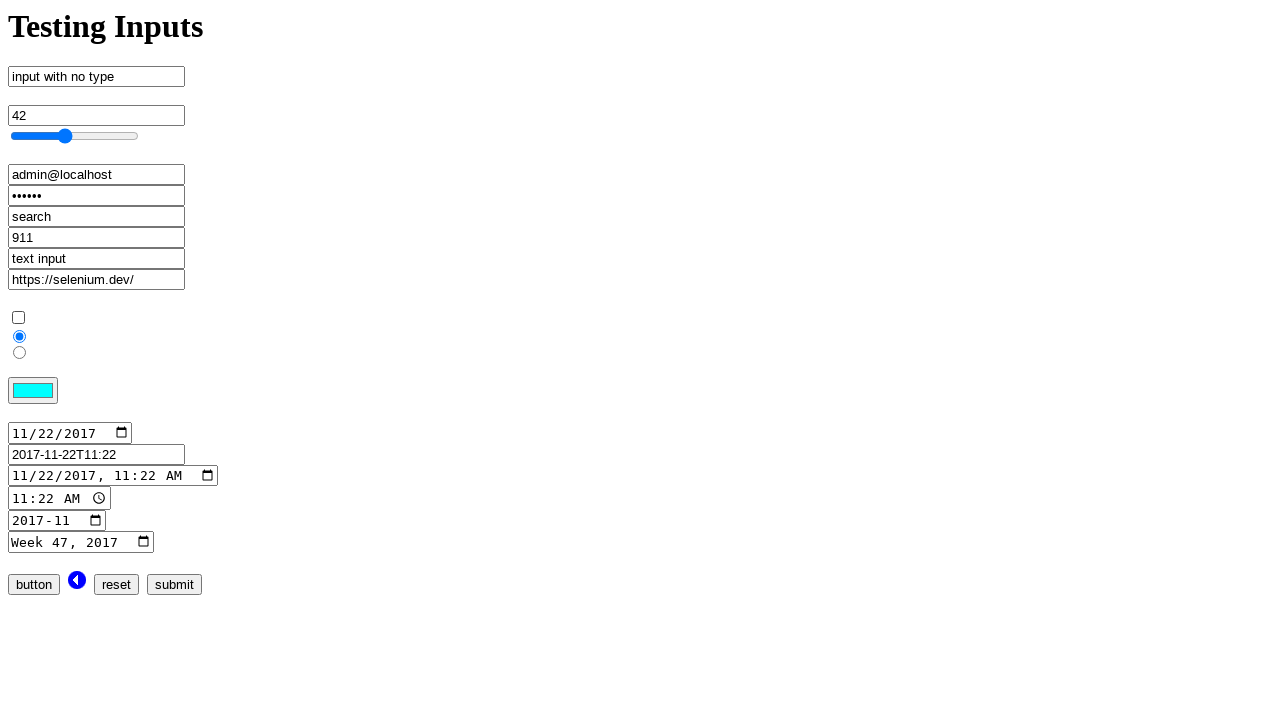

Cleared email input field on input[name='email_input']
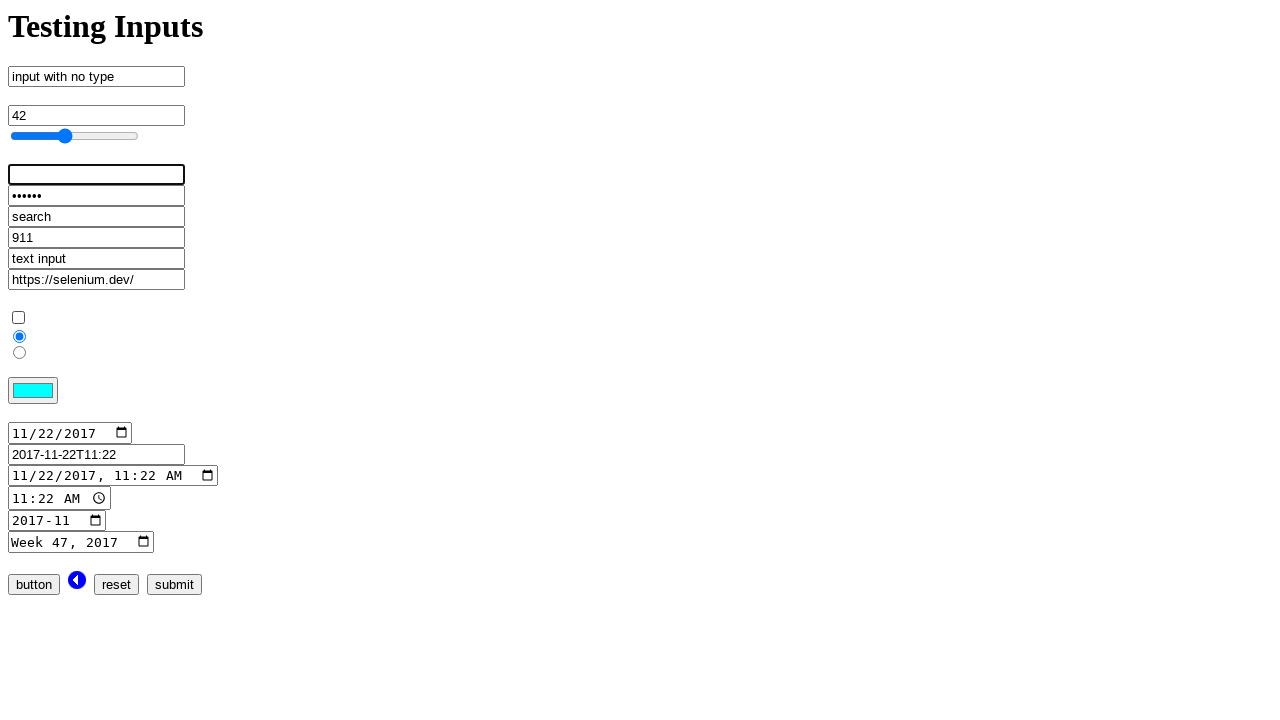

Filled email input with 'admin@localhost.dev' on input[name='email_input']
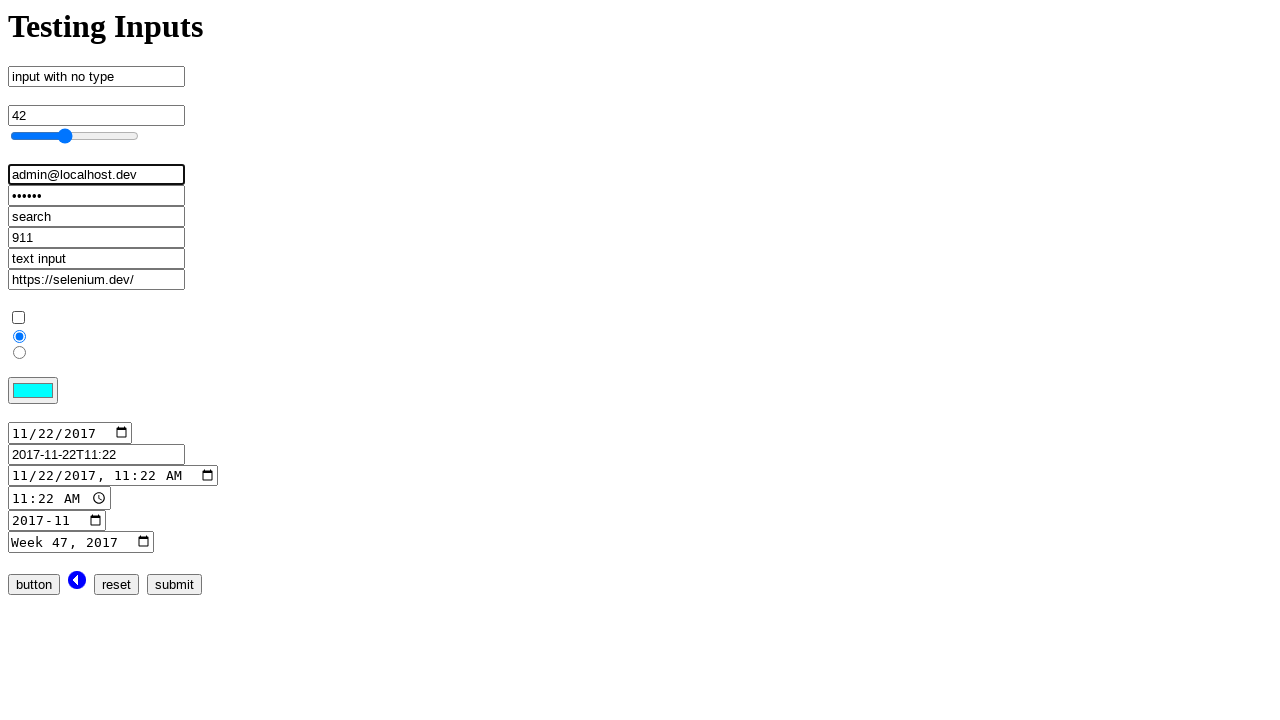

Cleared email input field again on input[name='email_input']
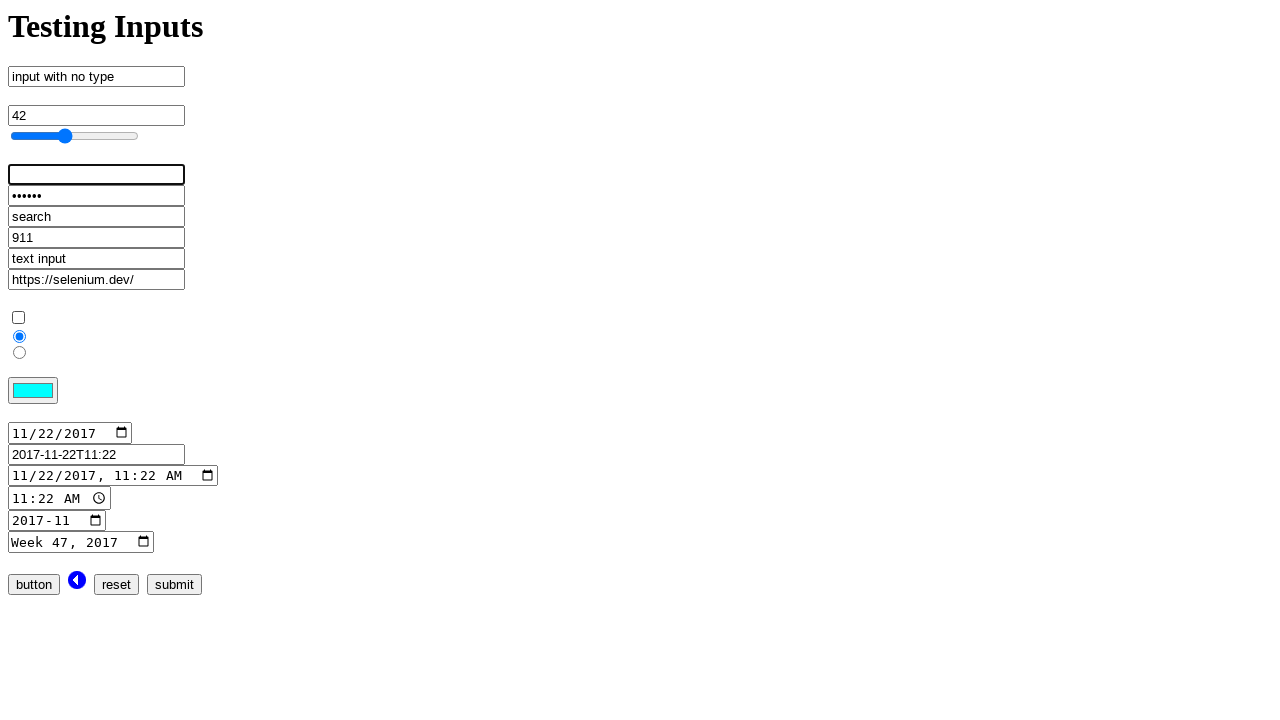

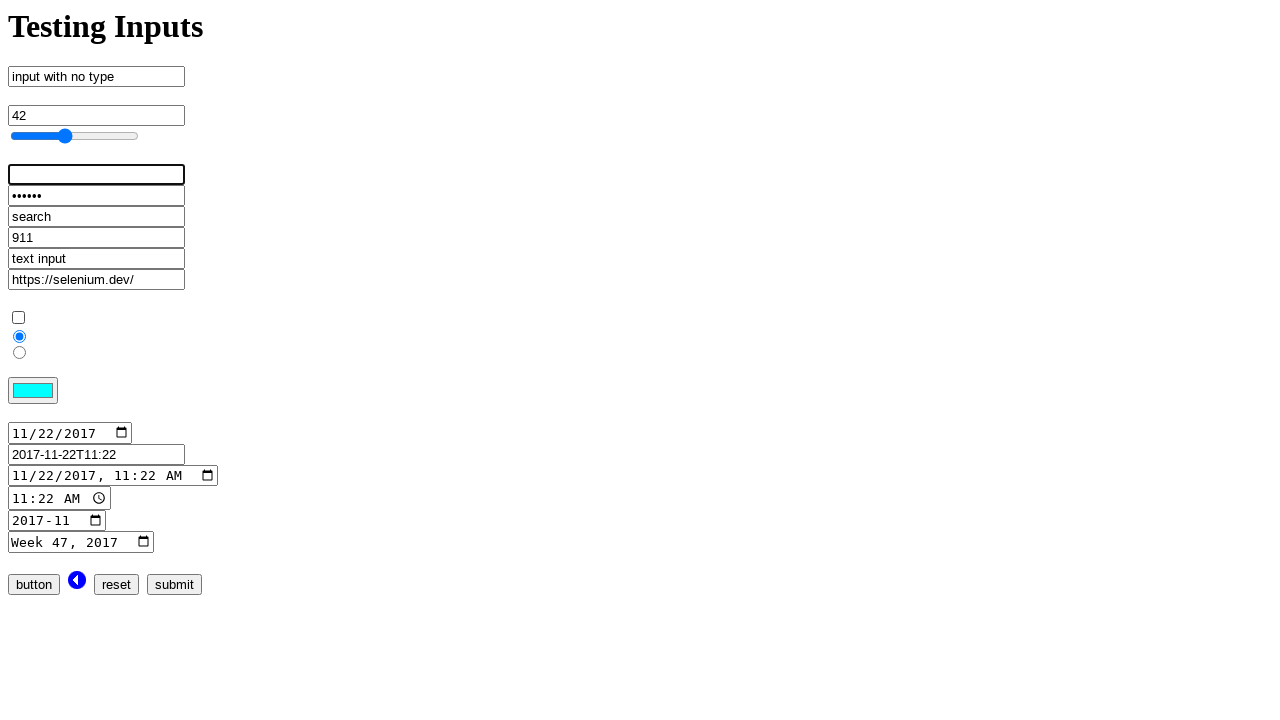